Tests an e-commerce product page by navigating to it, adding multiple products to cart with different quantities, and verifying the cart items and total price are correct.

Starting URL: https://material.playwrightvn.com/

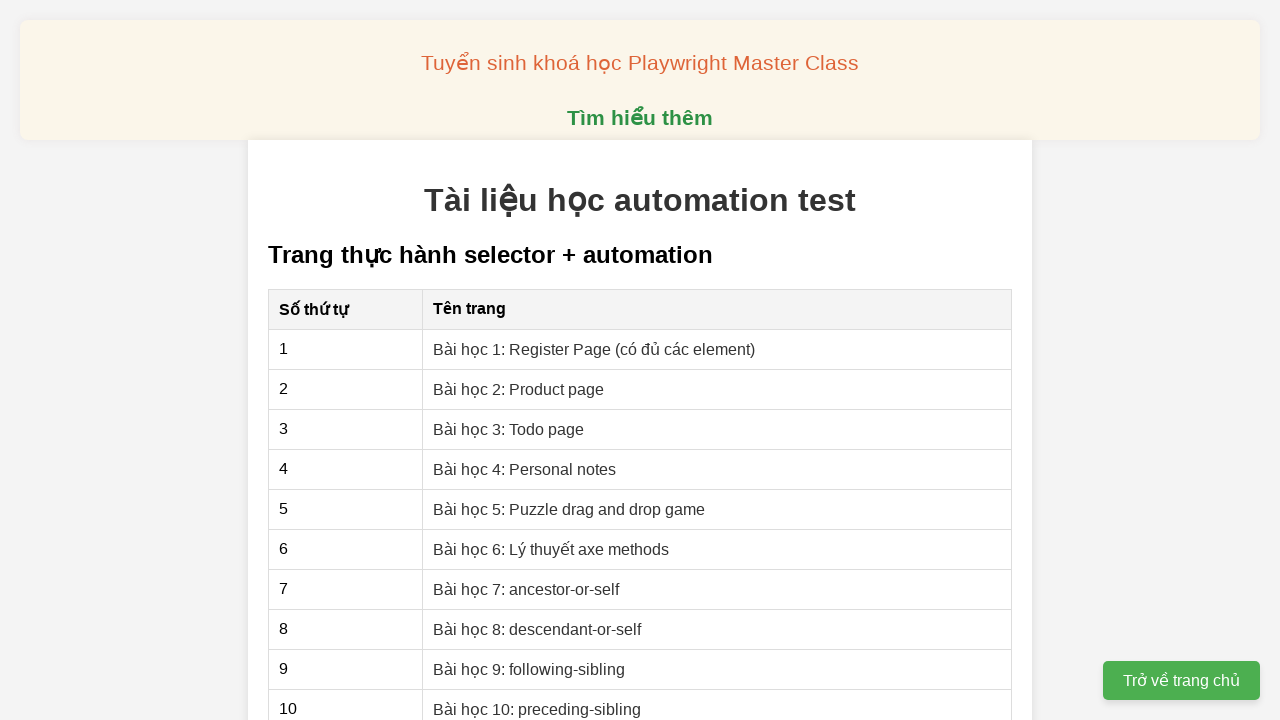

Clicked on 'Bài học 2: Product page' link at (519, 389) on internal:text="B\u00e0i h\u1ecdc 2: Product page"s
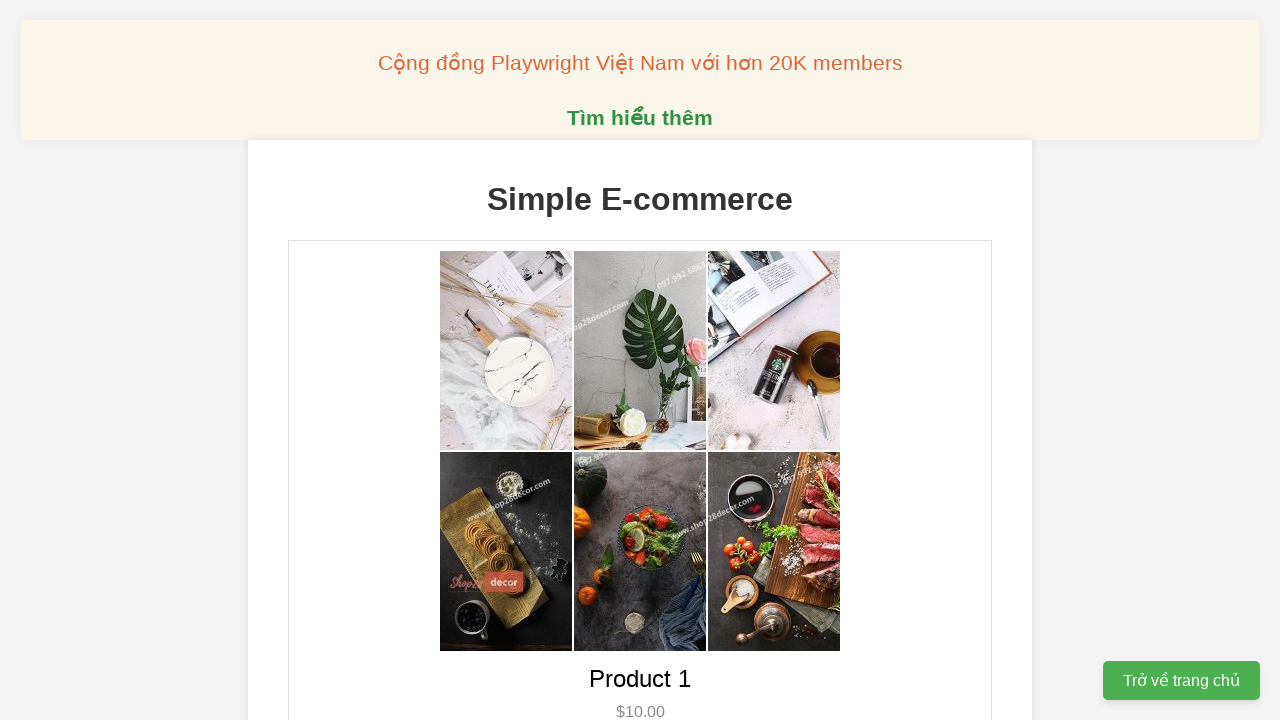

Product page loaded - 'Simple E-commerce' text appeared
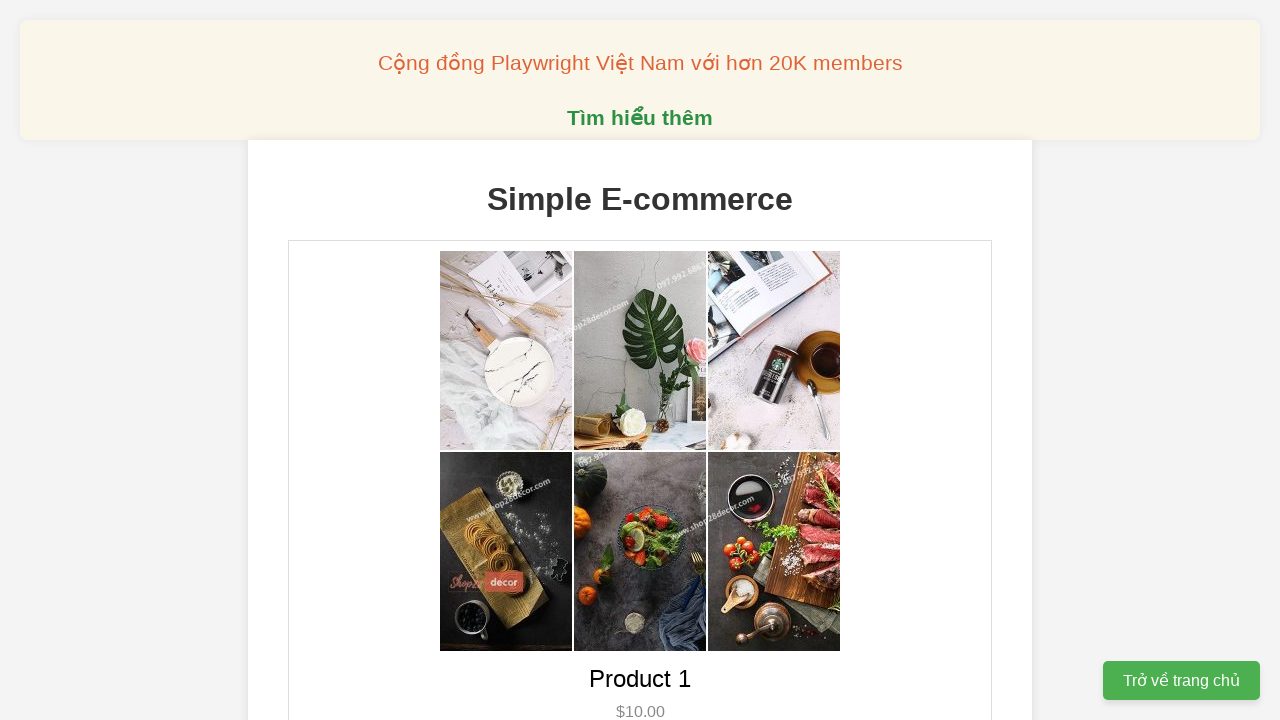

Added product 1 to cart (1st time) at (640, 360) on //button[@data-product-id='1']
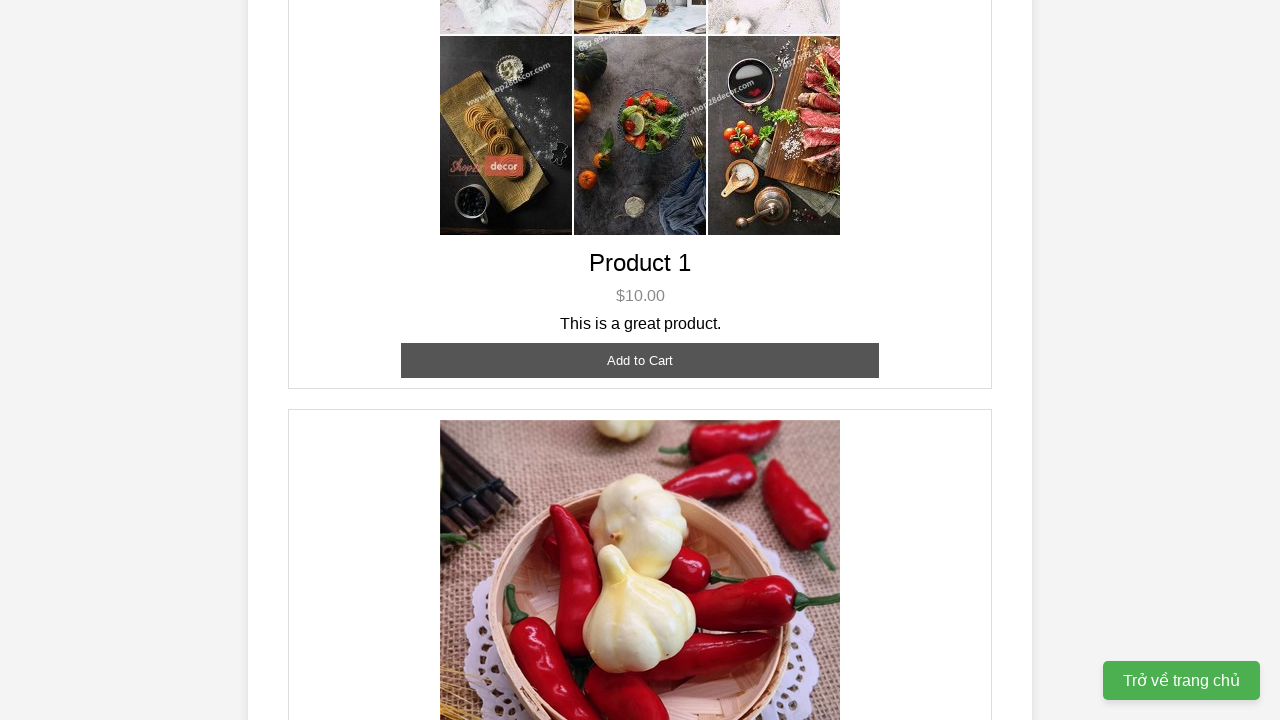

Added product 1 to cart (2nd time) at (640, 360) on //button[@data-product-id='1']
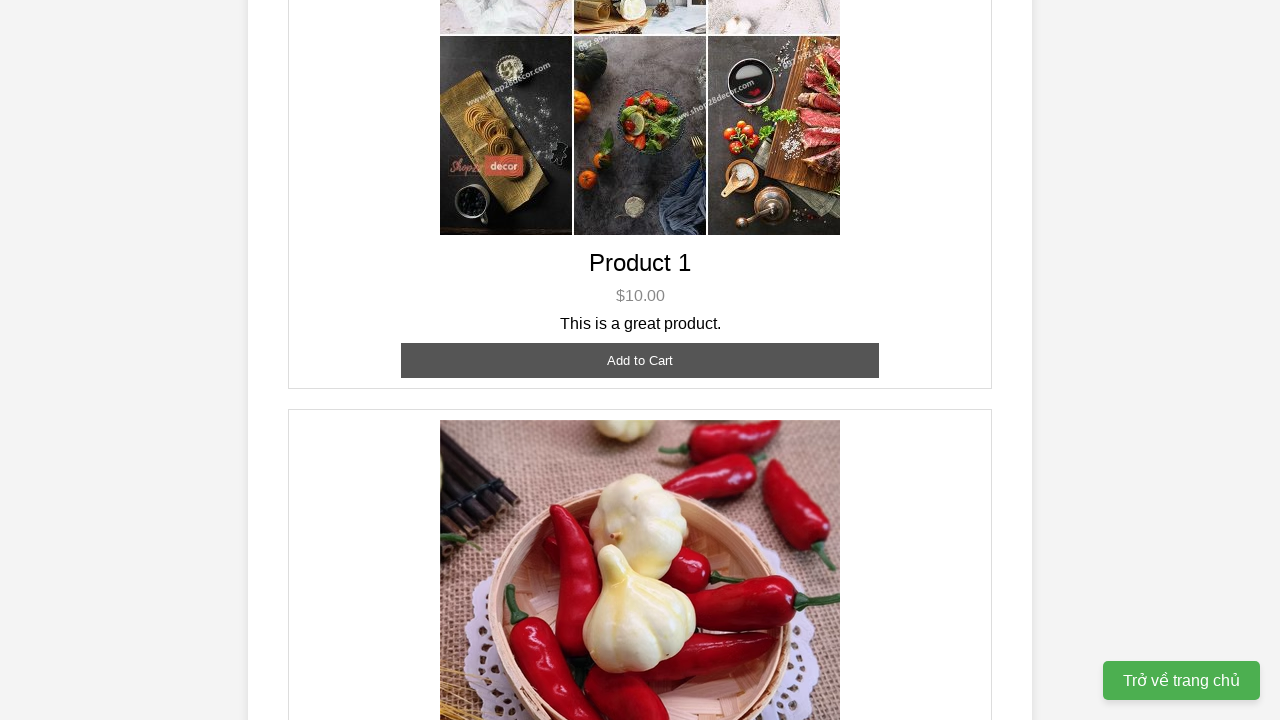

Added product 2 to cart (1st time) at (640, 360) on //button[@data-product-id='2']
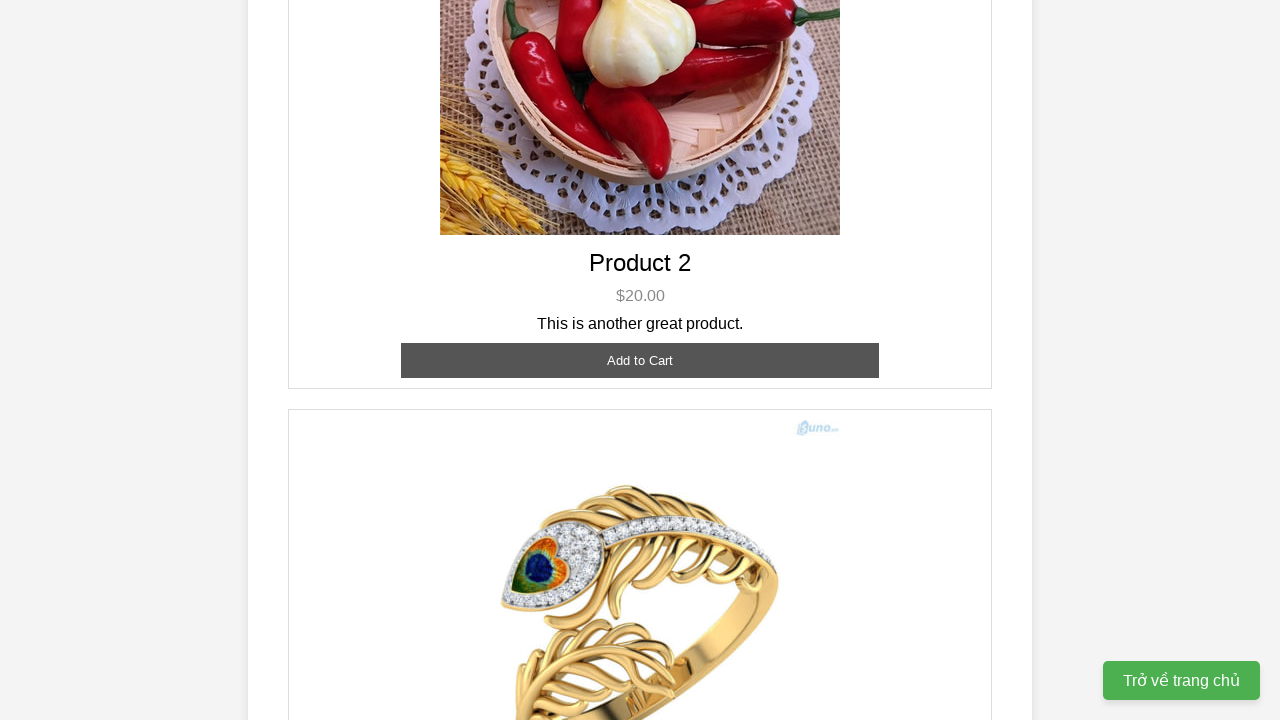

Added product 2 to cart (2nd time) at (640, 360) on //button[@data-product-id='2']
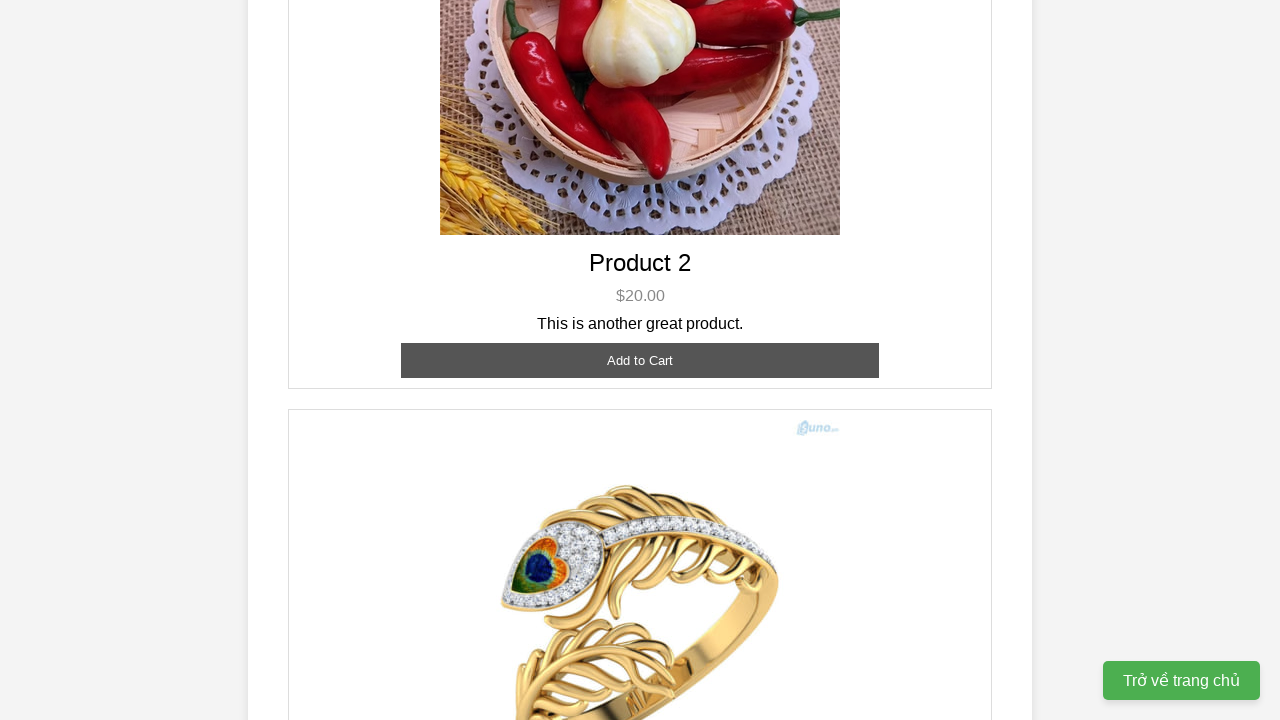

Added product 3 to cart (1st time) at (640, 388) on //button[@data-product-id='3']
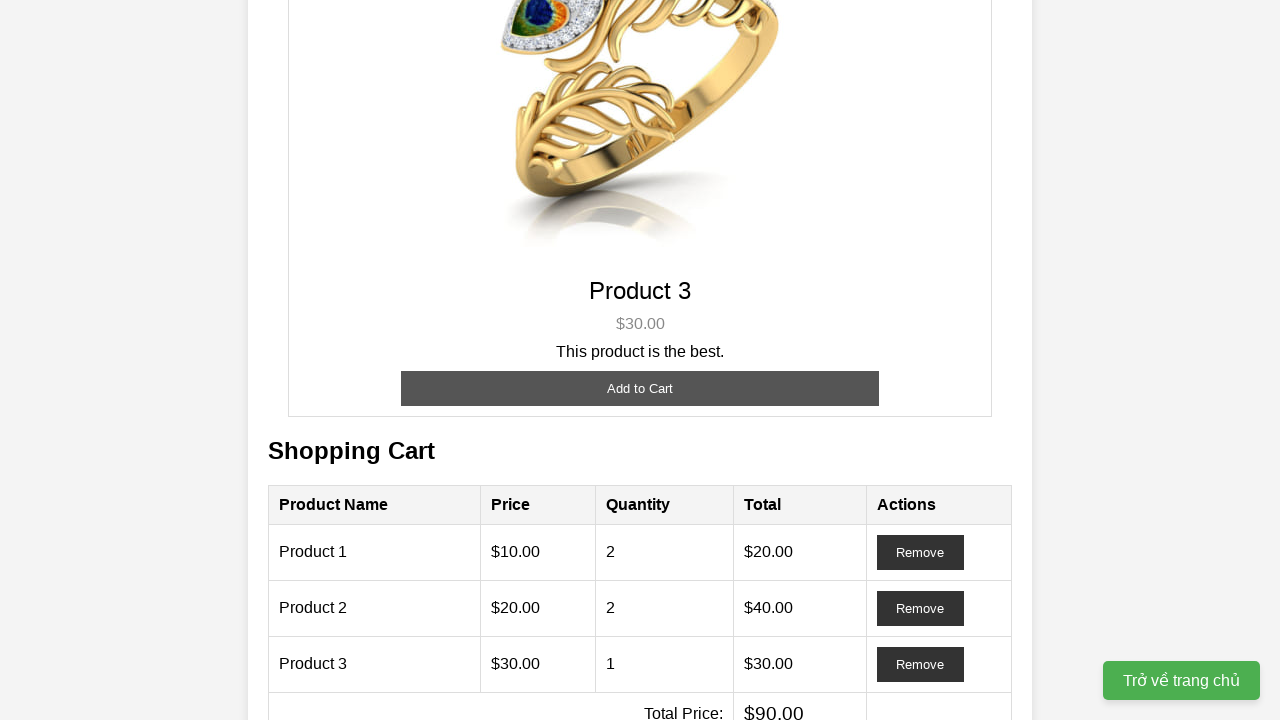

Added product 3 to cart (2nd time) at (640, 388) on //button[@data-product-id='3']
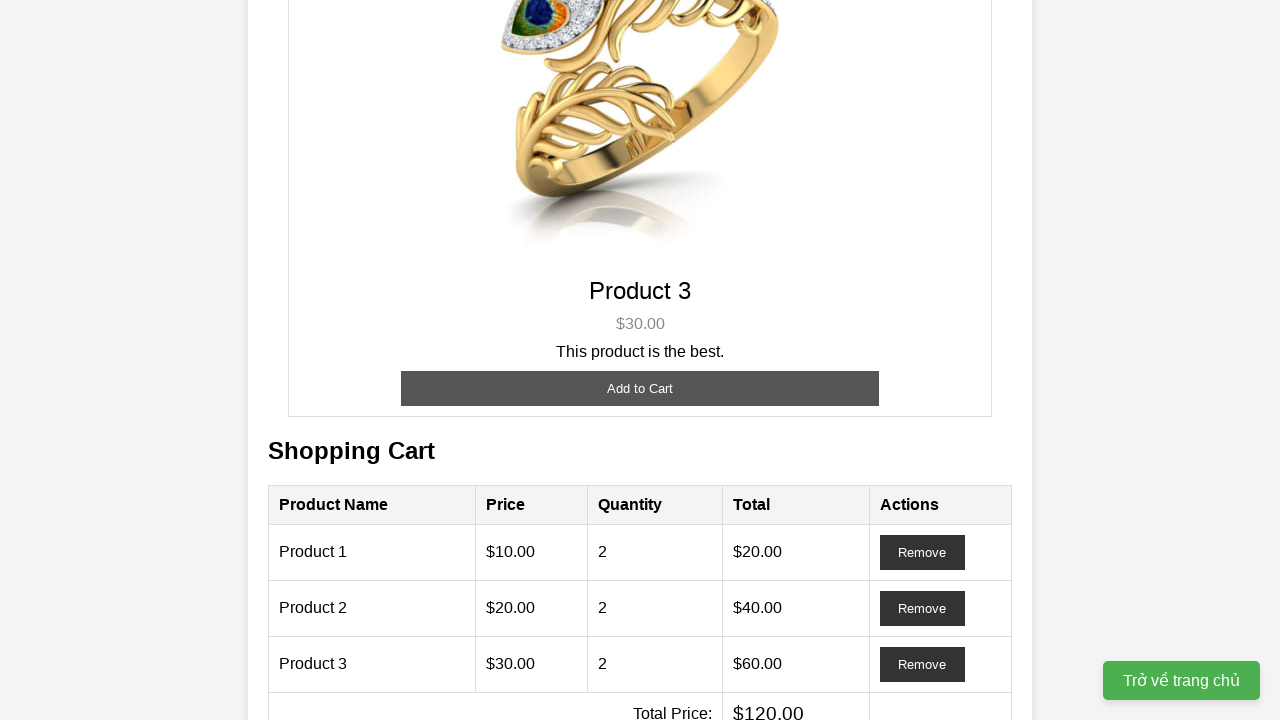

Added product 3 to cart (3rd time) at (640, 388) on //button[@data-product-id='3']
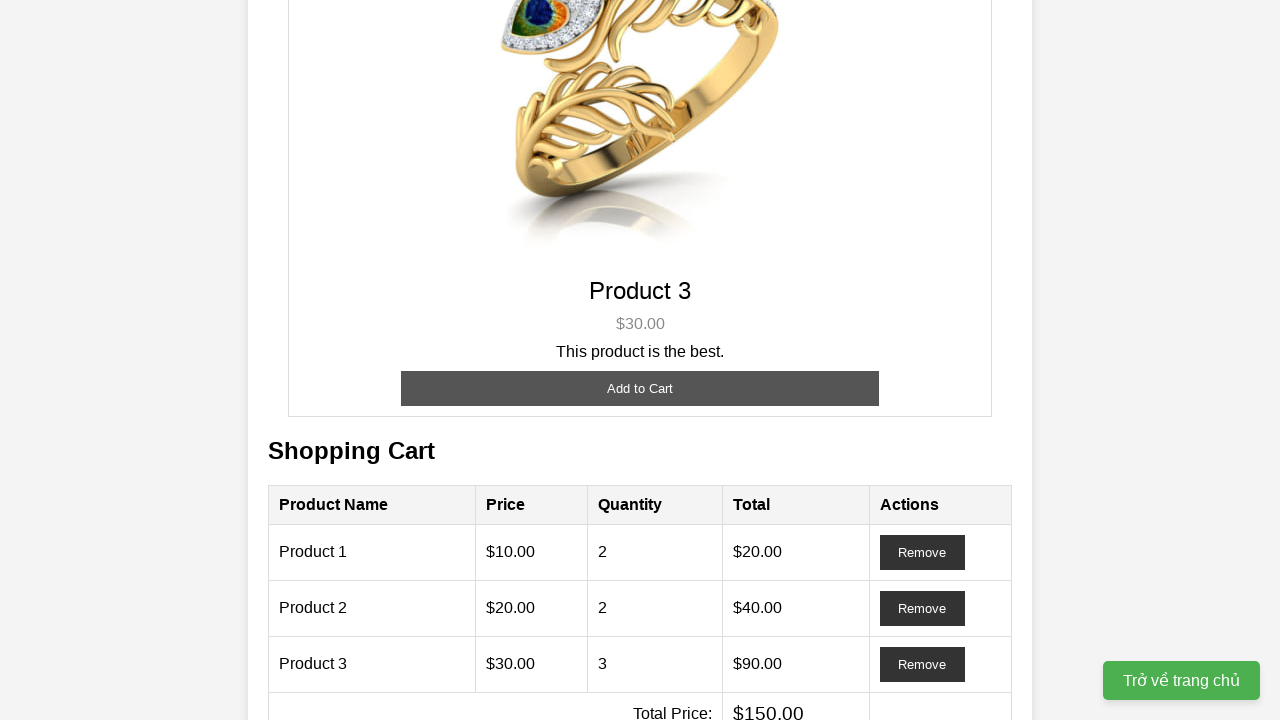

Cart items table loaded and displayed
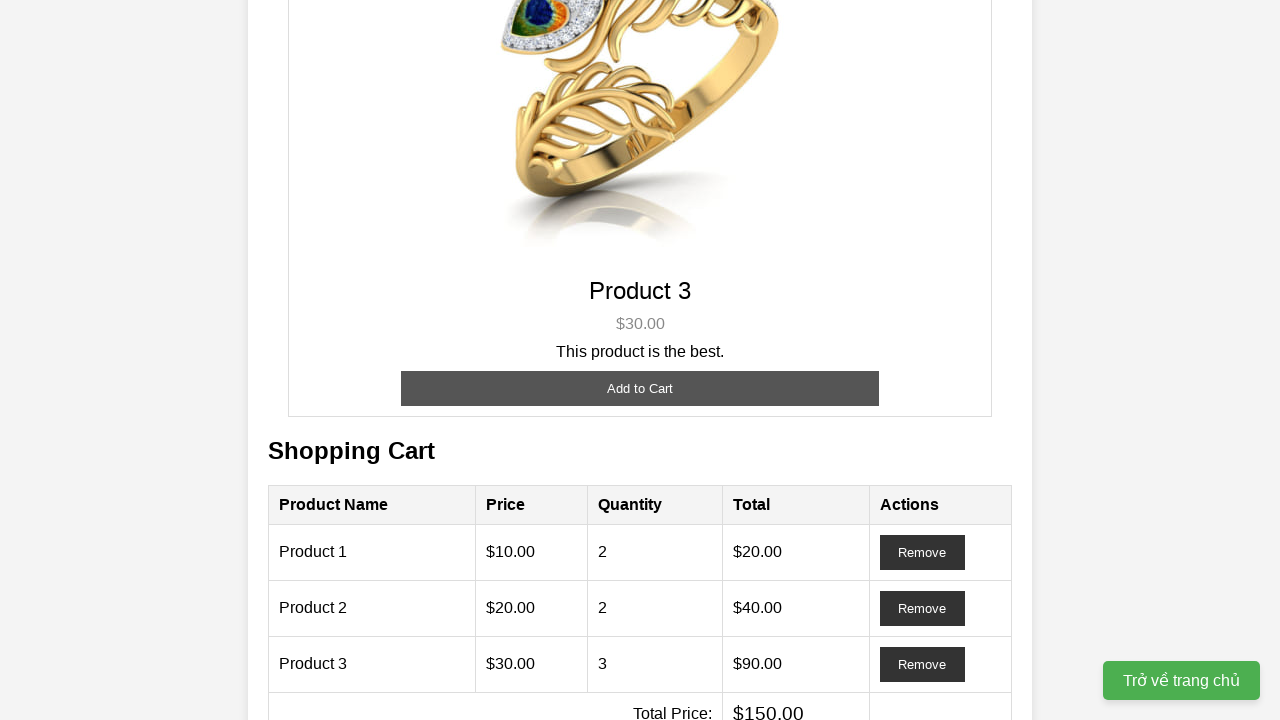

Total price element loaded and displayed
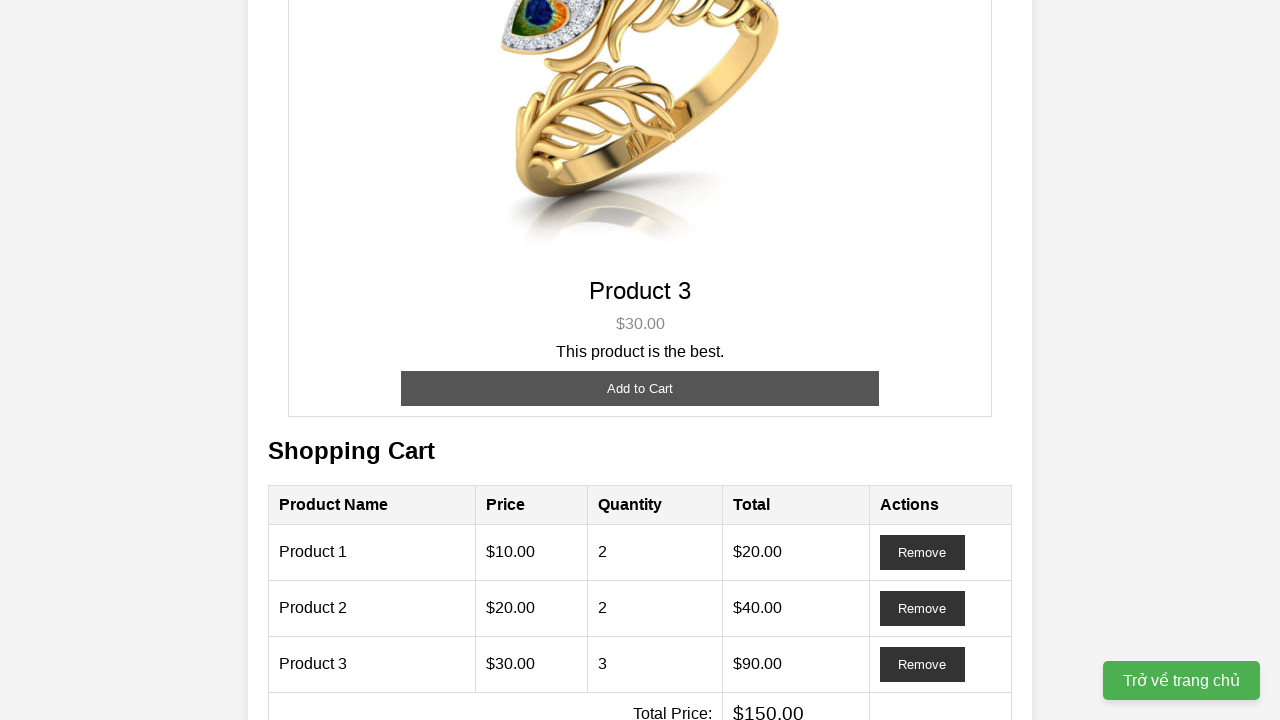

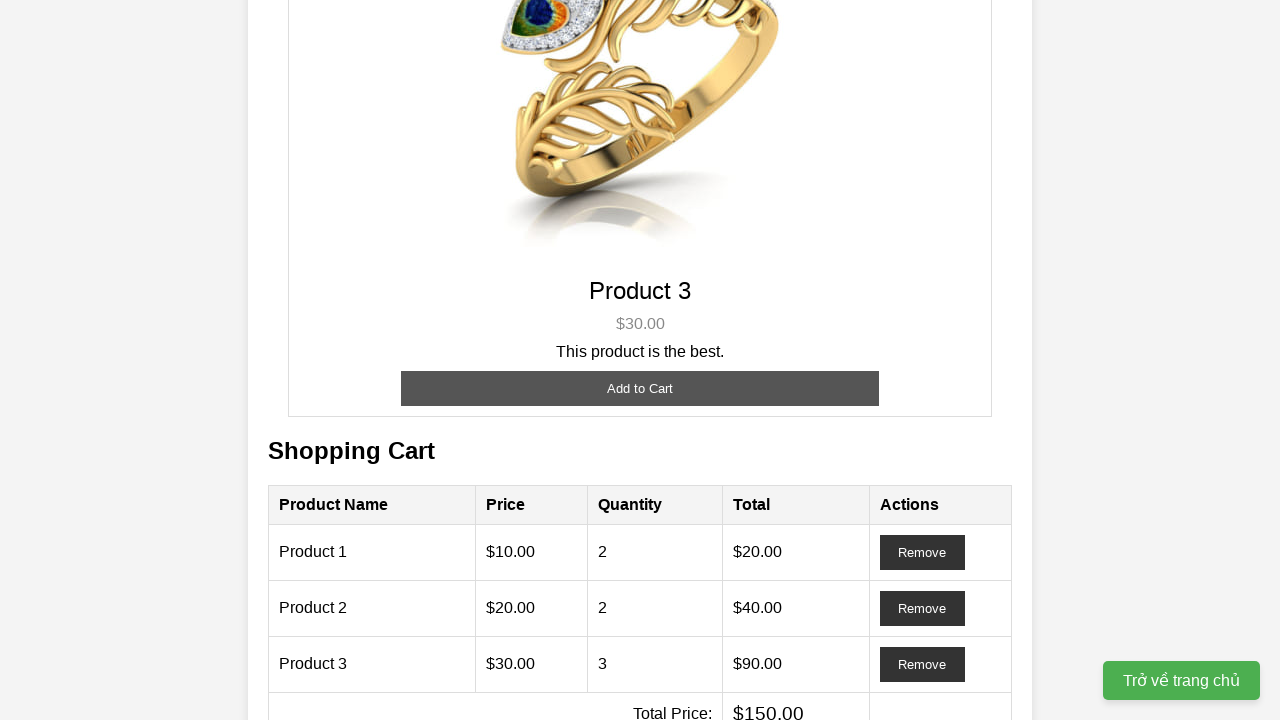